Interacts with a todo list application by checking an existing item, adding a new todo item, and submitting it

Starting URL: https://lambdatest.github.io/sample-todo-app/

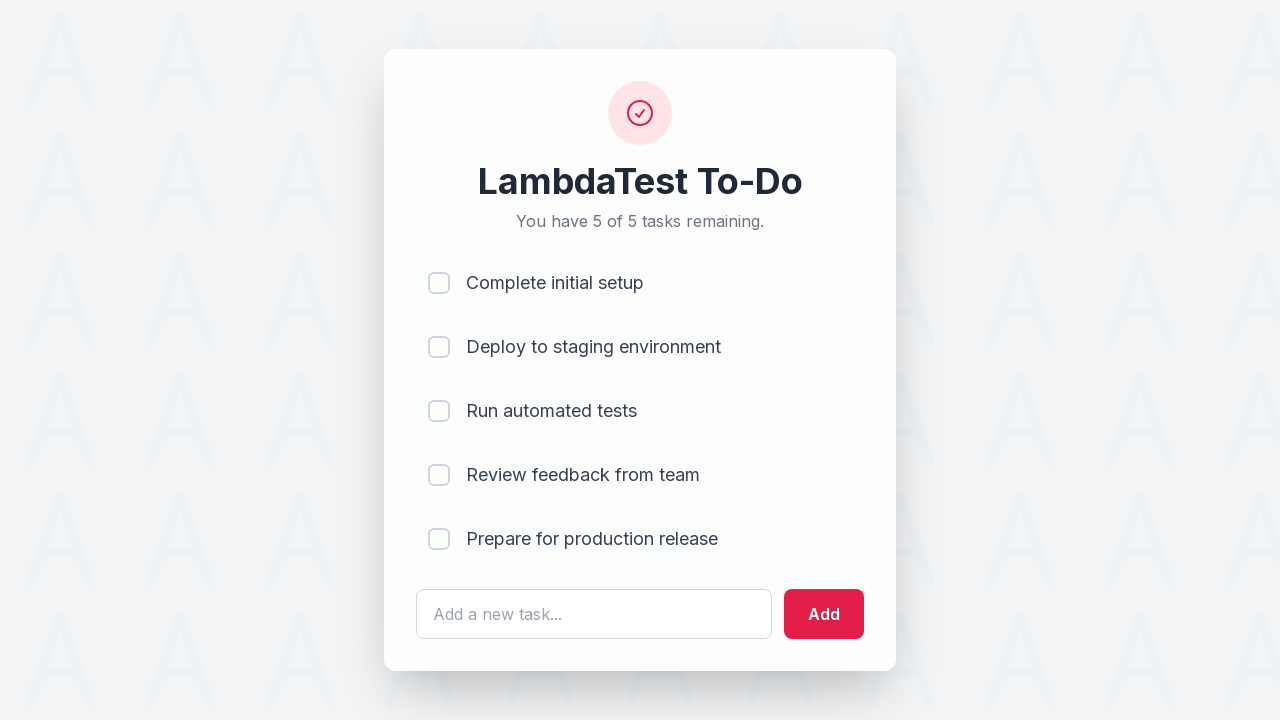

Checked the first todo item at (439, 283) on input[name='li1']
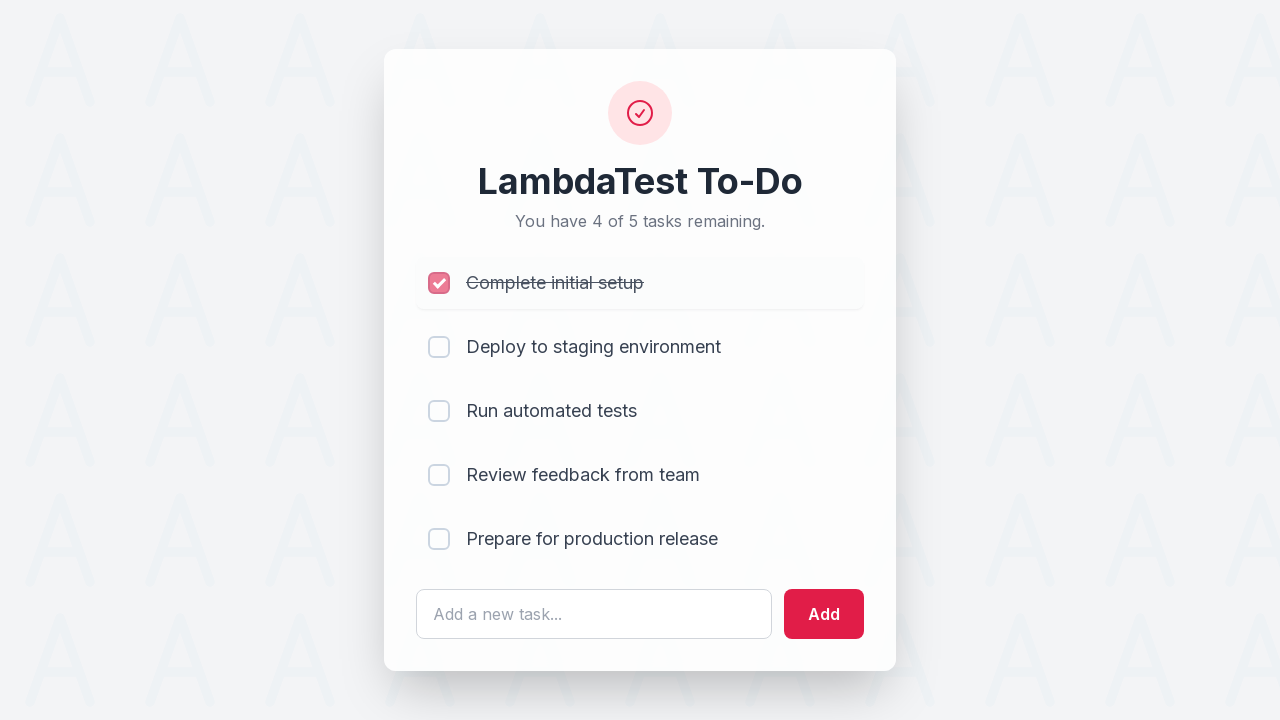

Filled todo text field with 'Kyle' on #sampletodotext
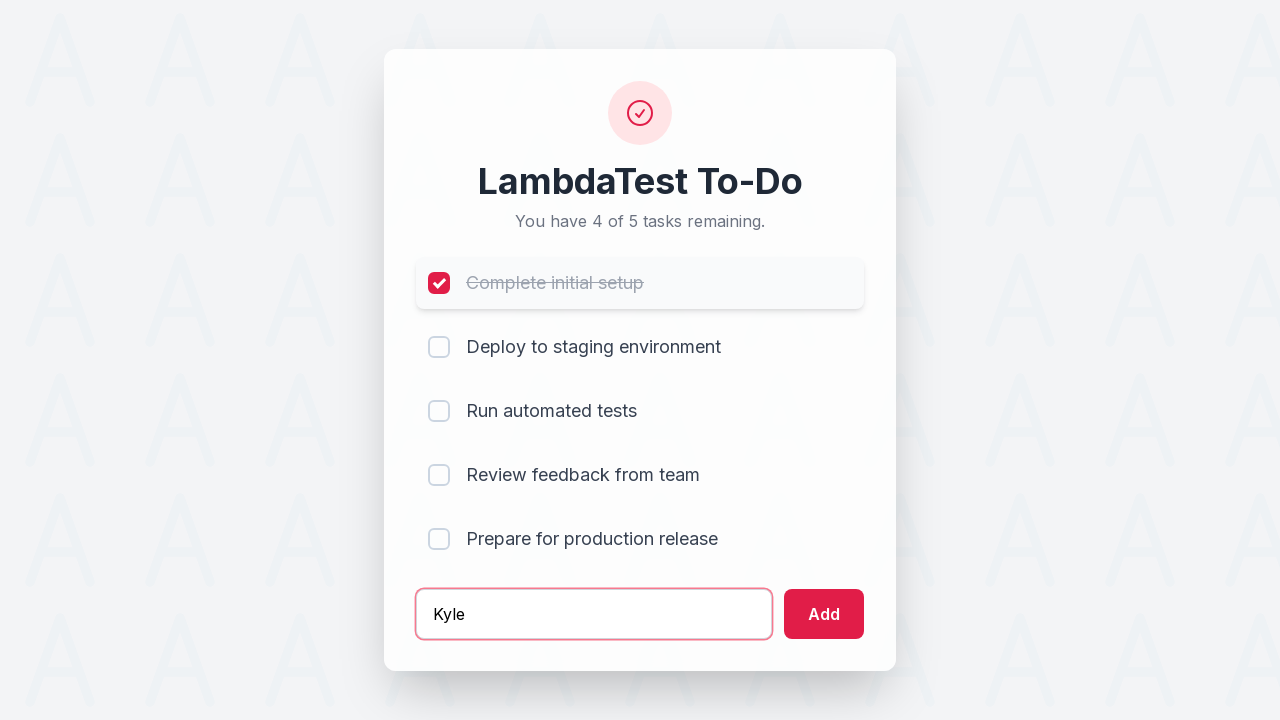

Clicked add button to submit the new todo at (824, 614) on #addbutton
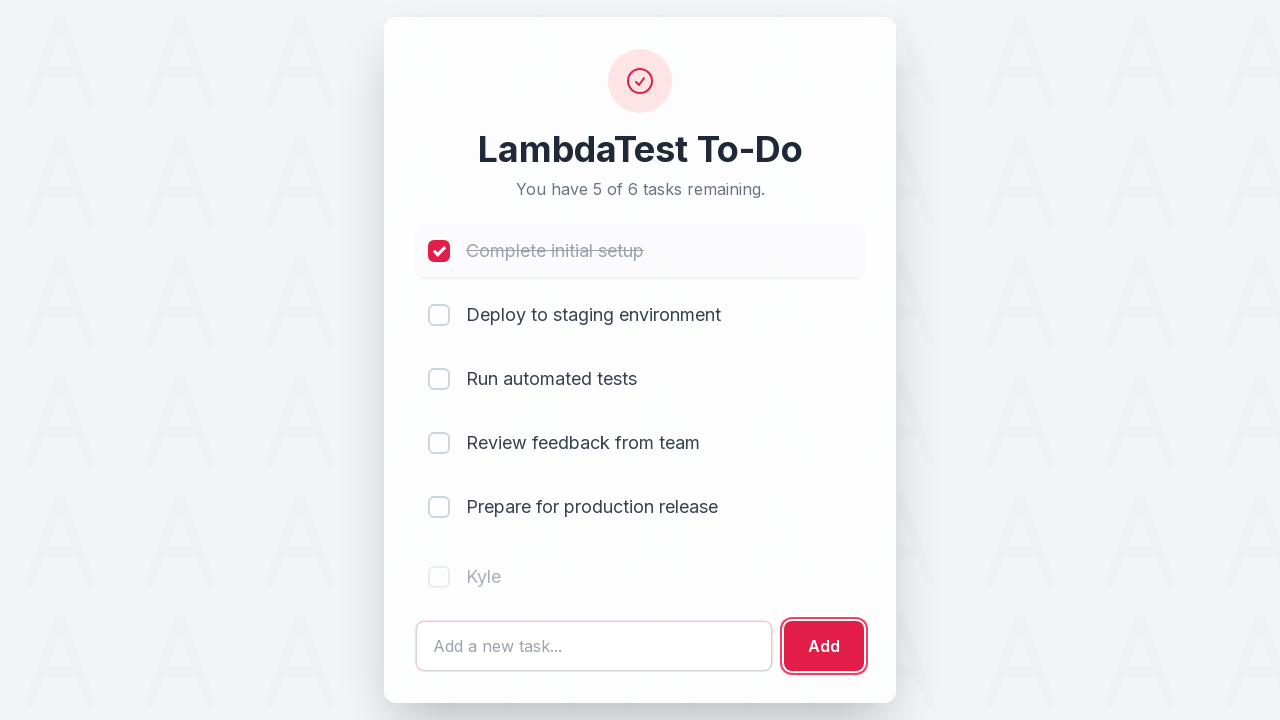

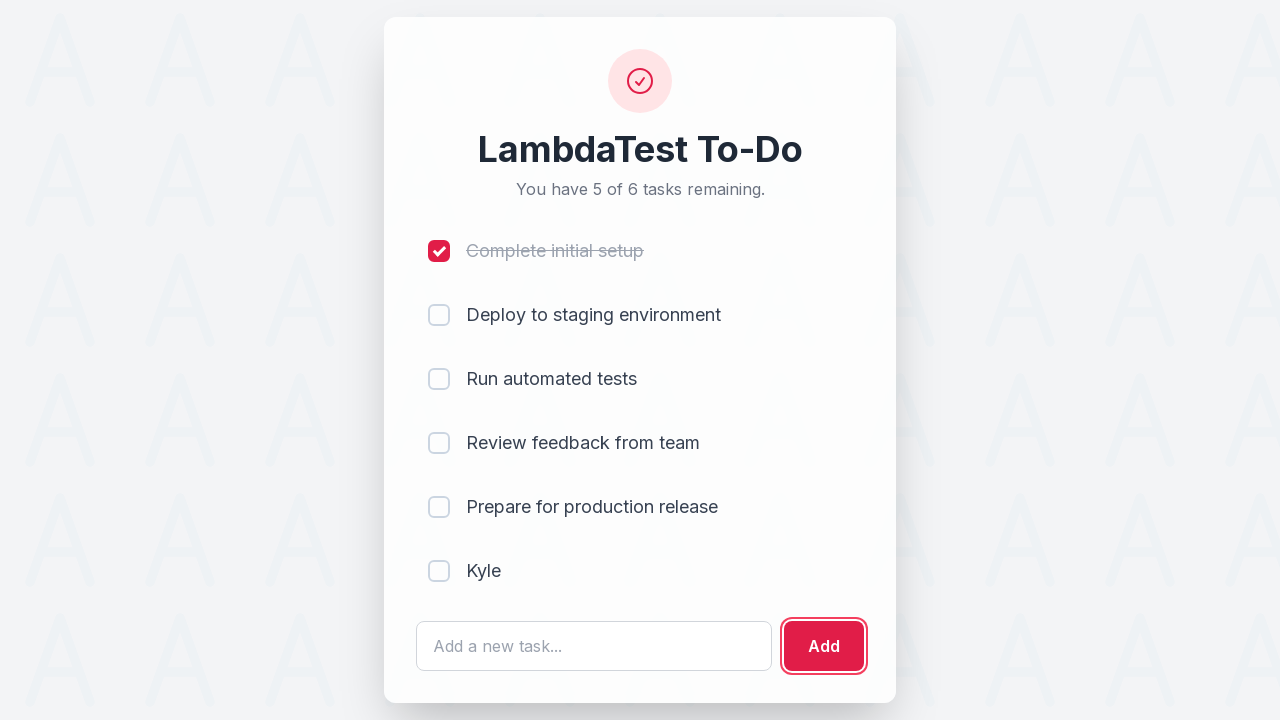